Tests dropdown selection functionality by selecting options from a currency dropdown using different selection methods (by index, by visible text, and by value)

Starting URL: https://rahulshettyacademy.com/dropdownsPractise/

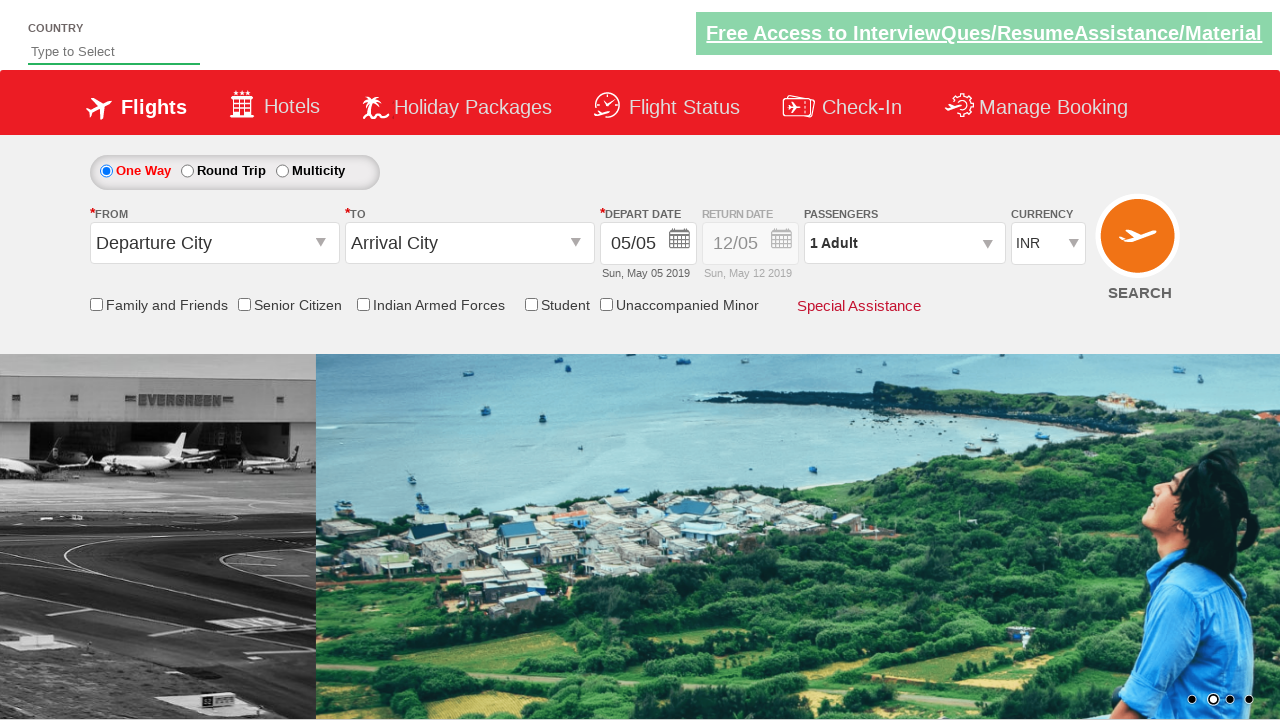

Currency dropdown selector located and available
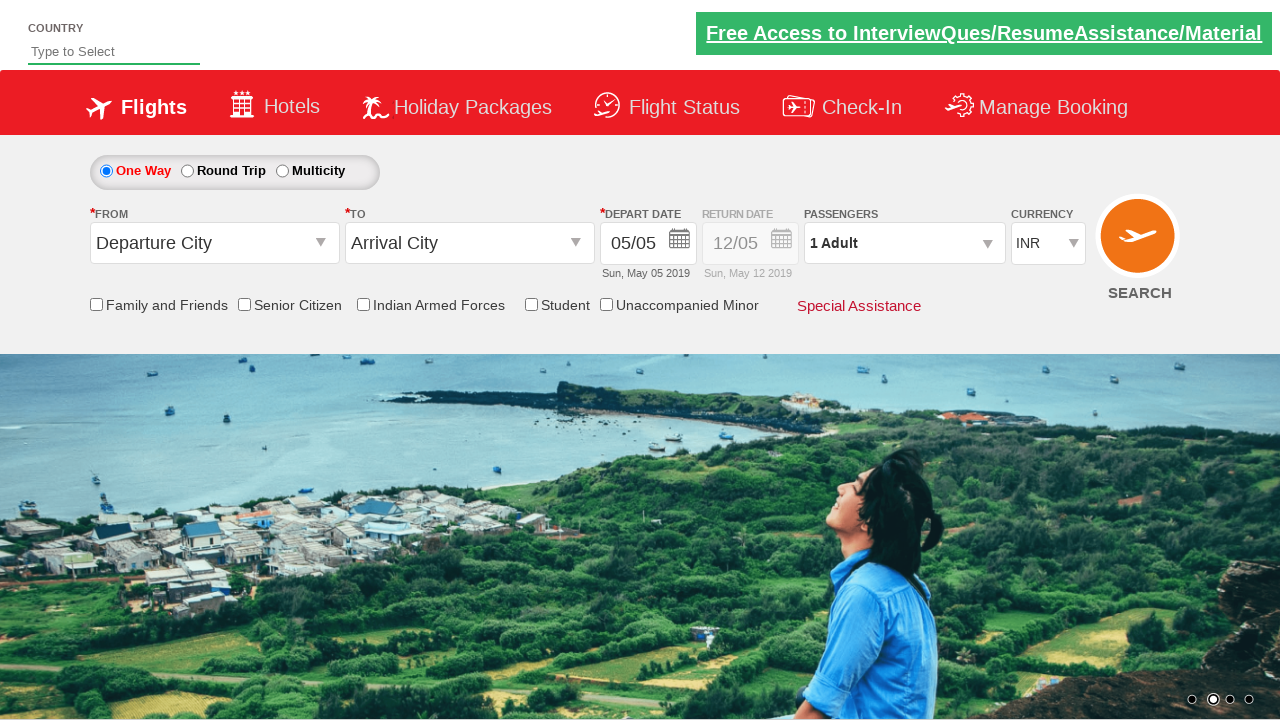

Selected dropdown option by index 2 (third option) on #ctl00_mainContent_DropDownListCurrency
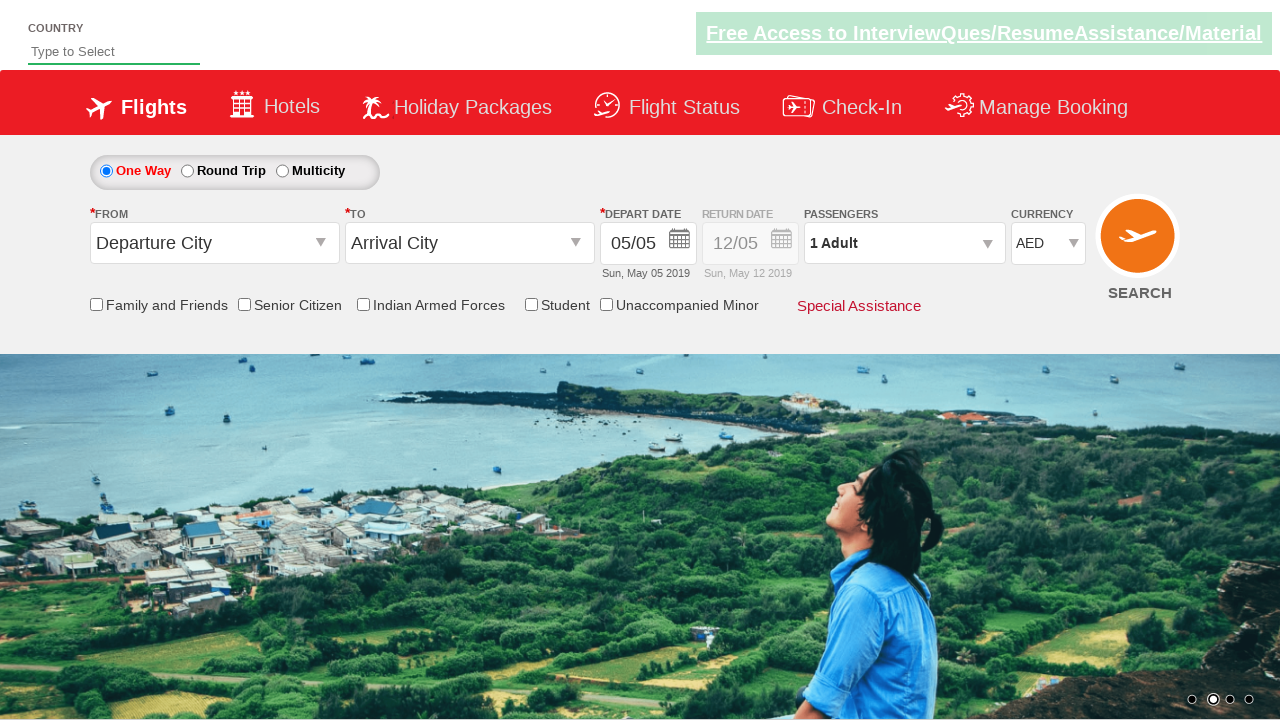

Selected dropdown option by visible text 'USD' on #ctl00_mainContent_DropDownListCurrency
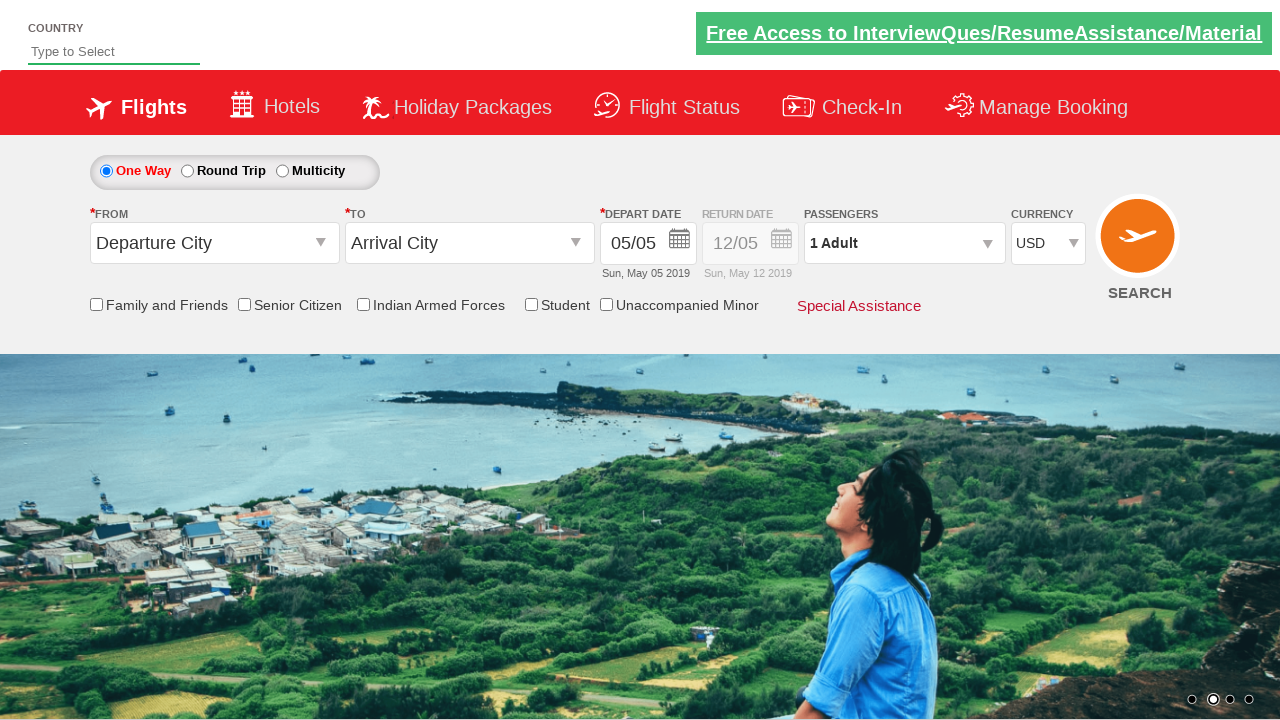

Selected dropdown option by value 'INR' on #ctl00_mainContent_DropDownListCurrency
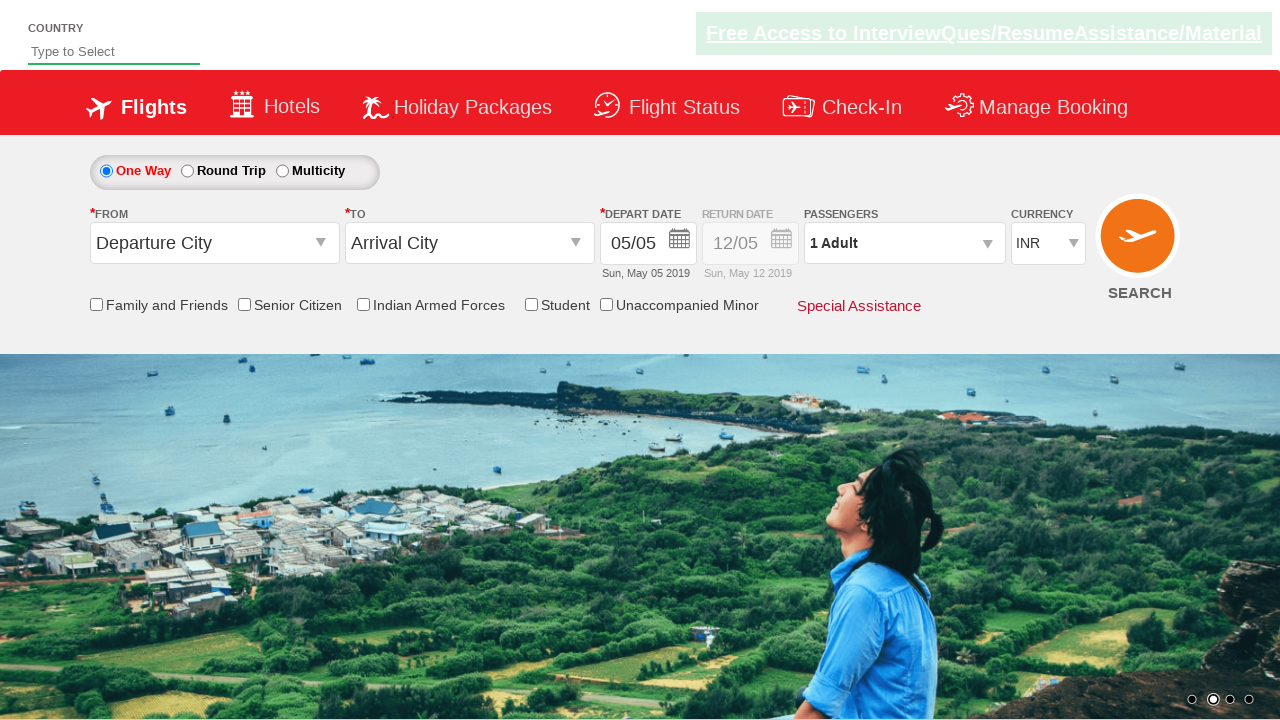

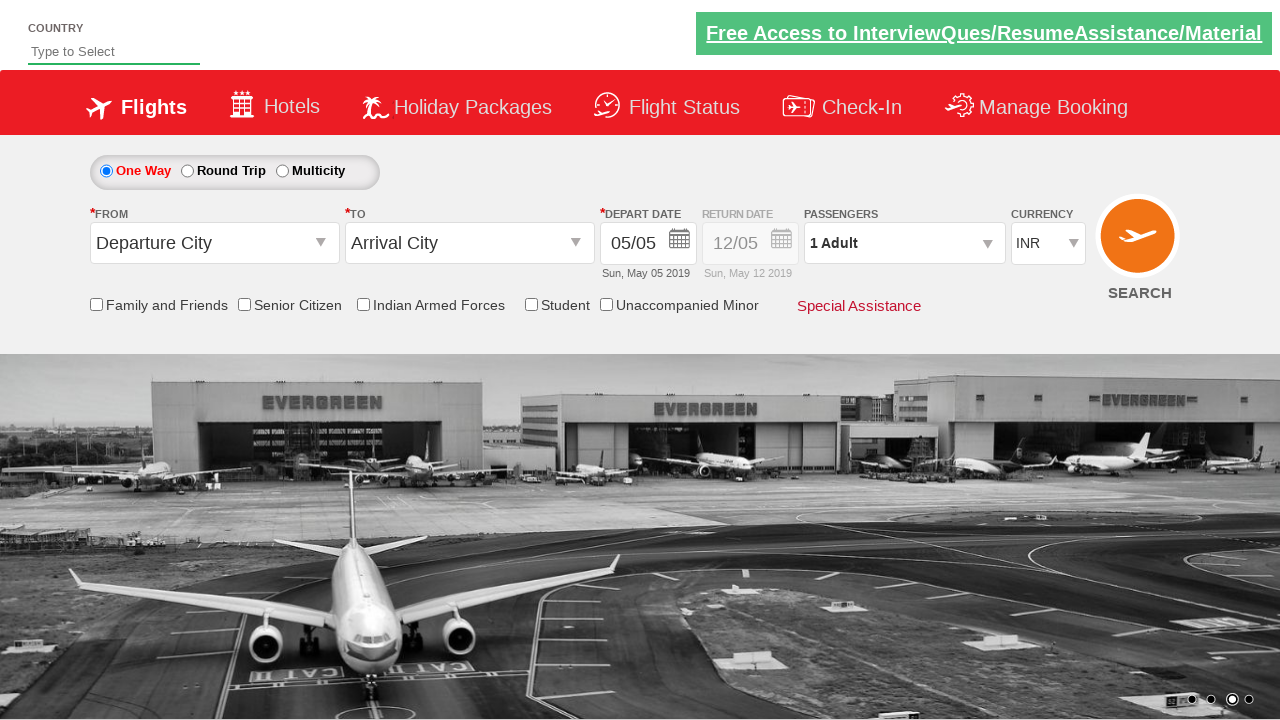